Tests calculator division functionality by clicking buttons to perform 8 / 2 and verifying the result

Starting URL: https://seleniumbase.io/apps/calculator

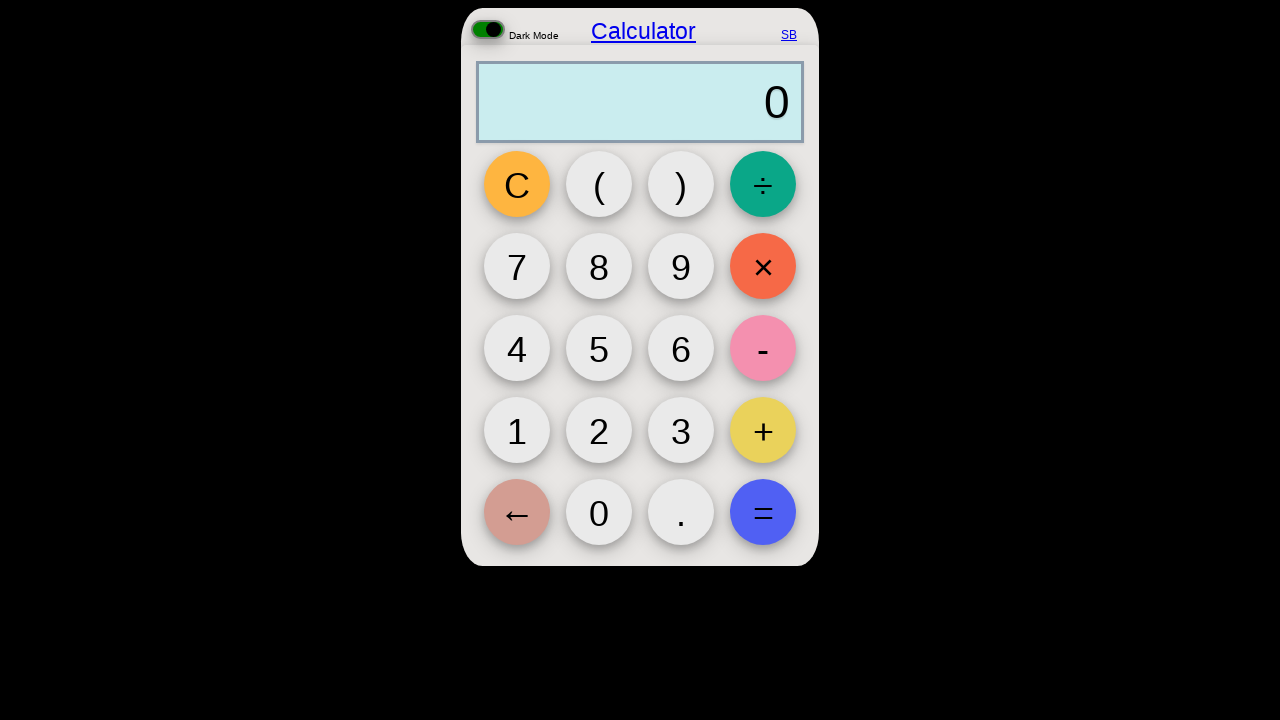

Clicked button '8' at (599, 266) on button:has-text('8')
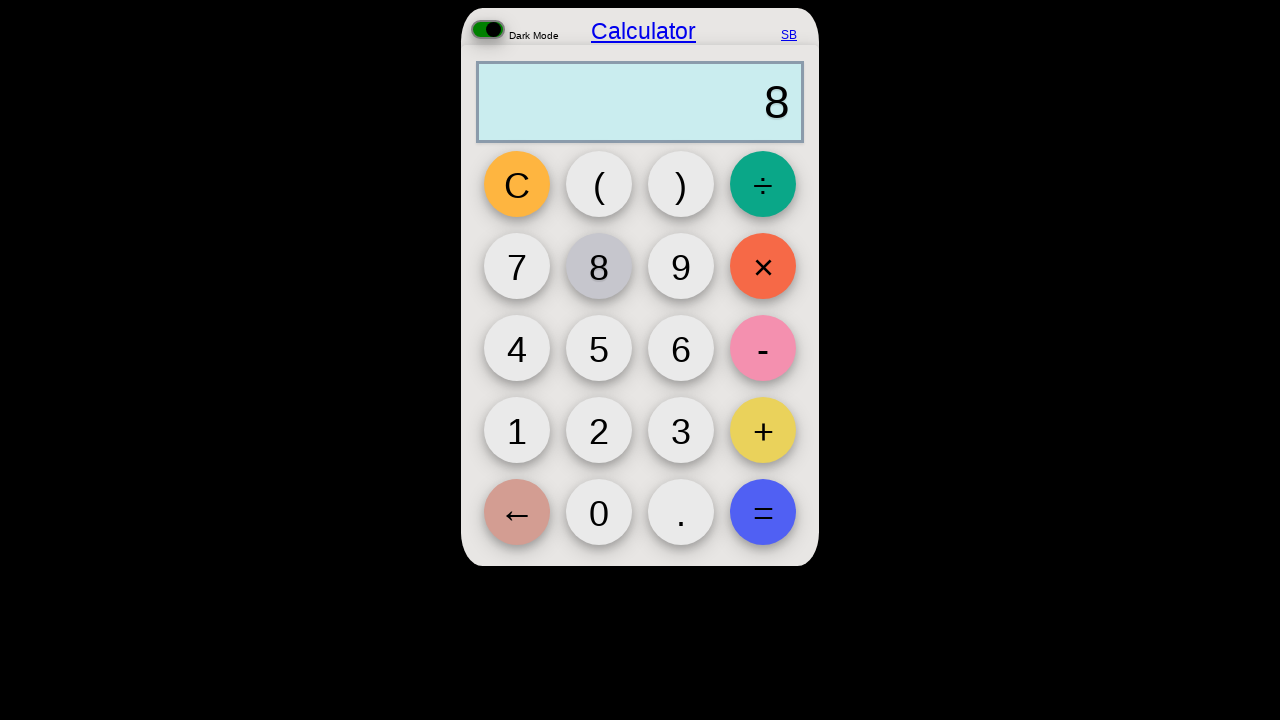

Clicked division button '÷' at (763, 184) on button:has-text('÷')
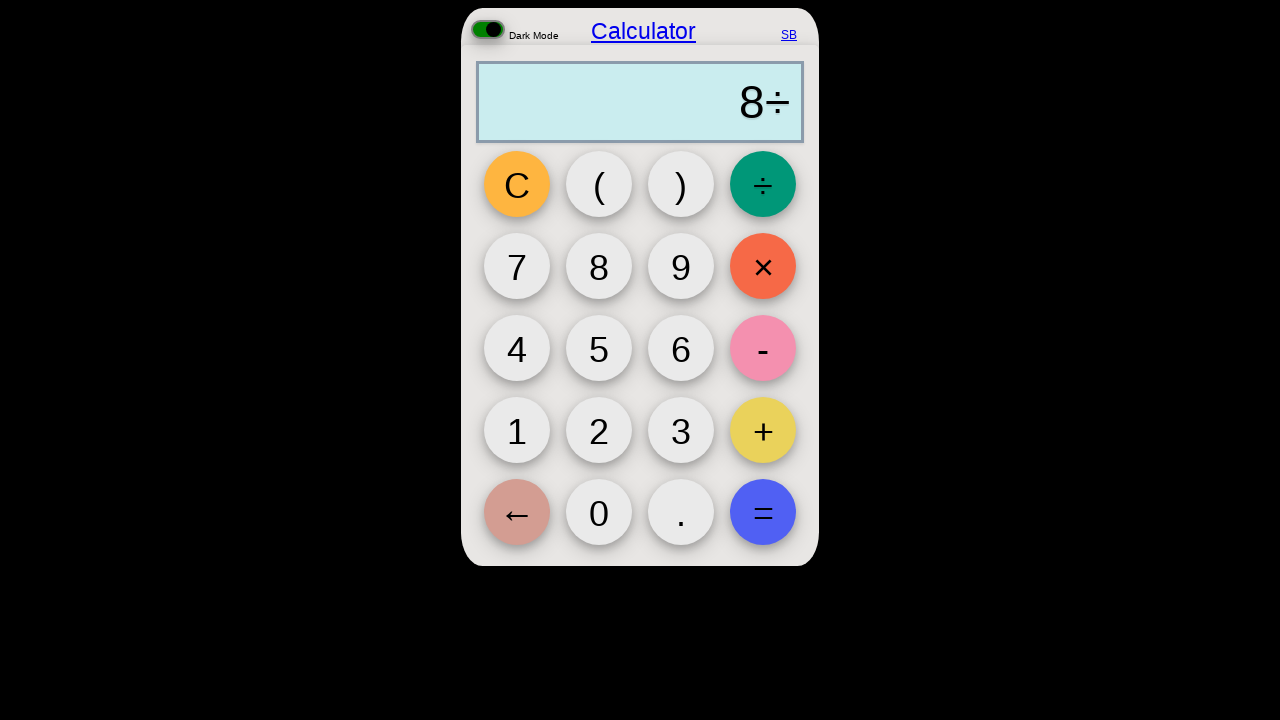

Clicked button '2' at (599, 430) on button:has-text('2')
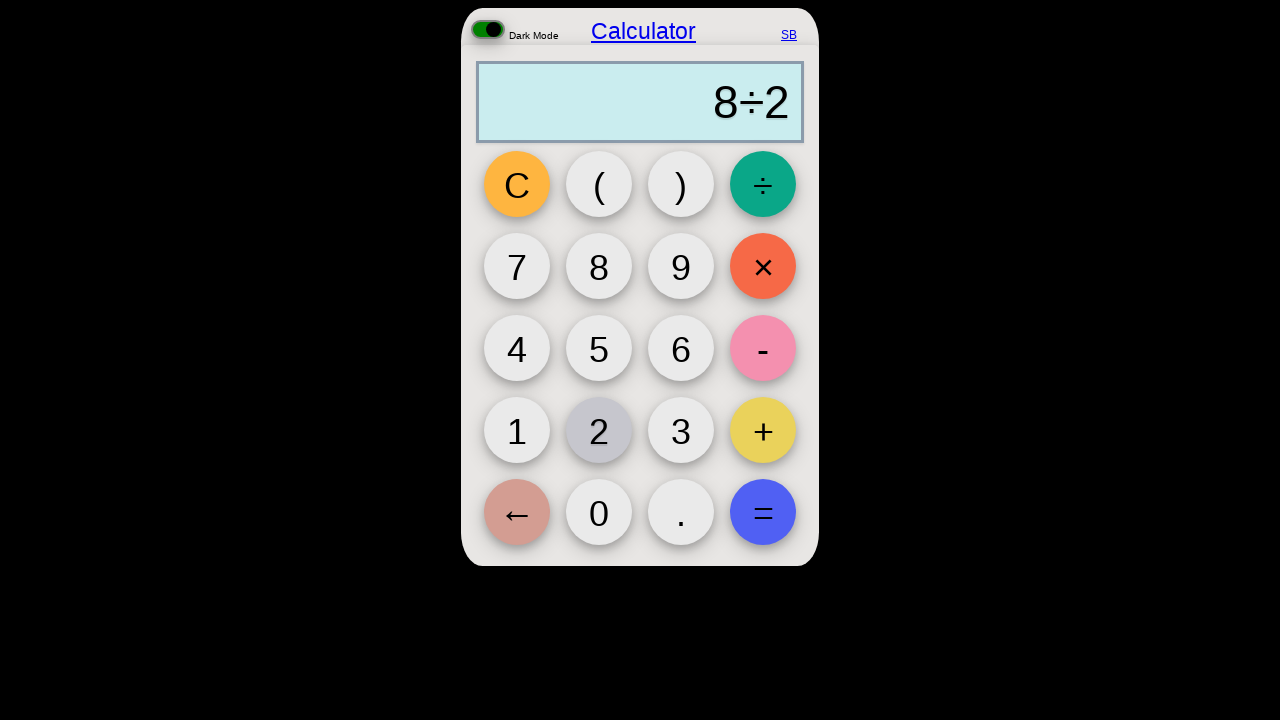

Clicked equals button '=' at (763, 512) on button:has-text('=')
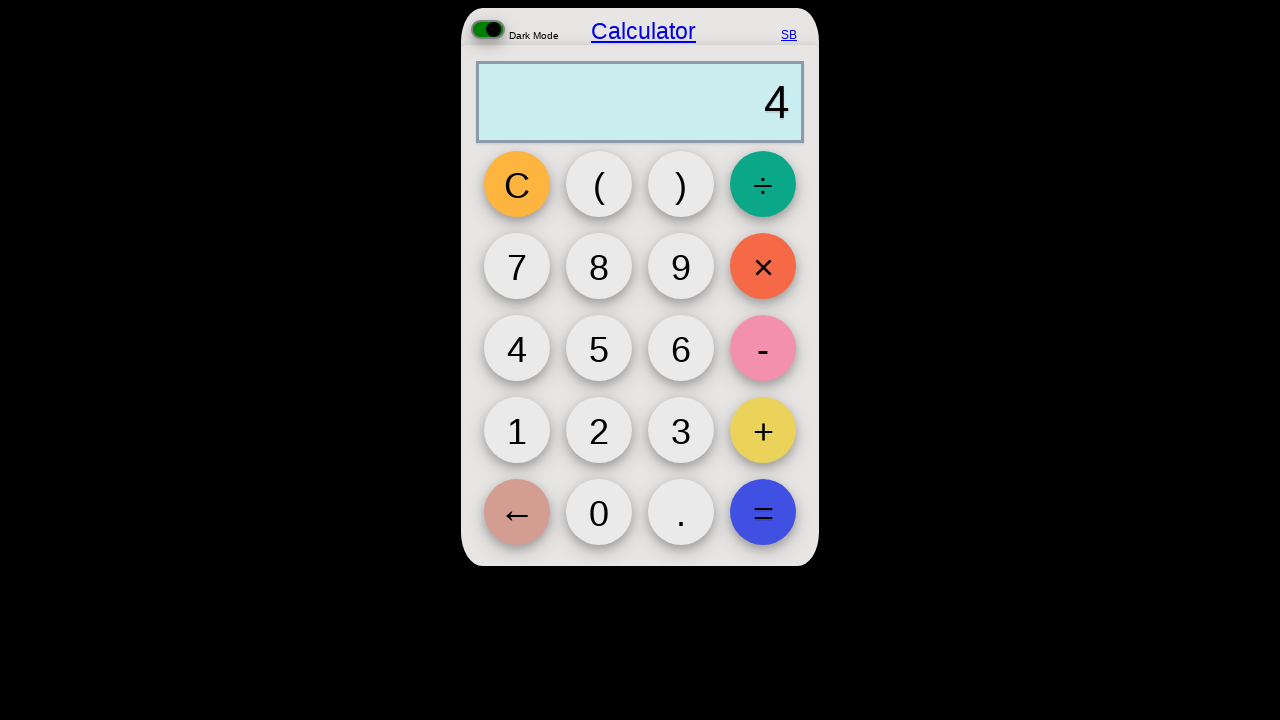

Verified calculator output element is displayed with result
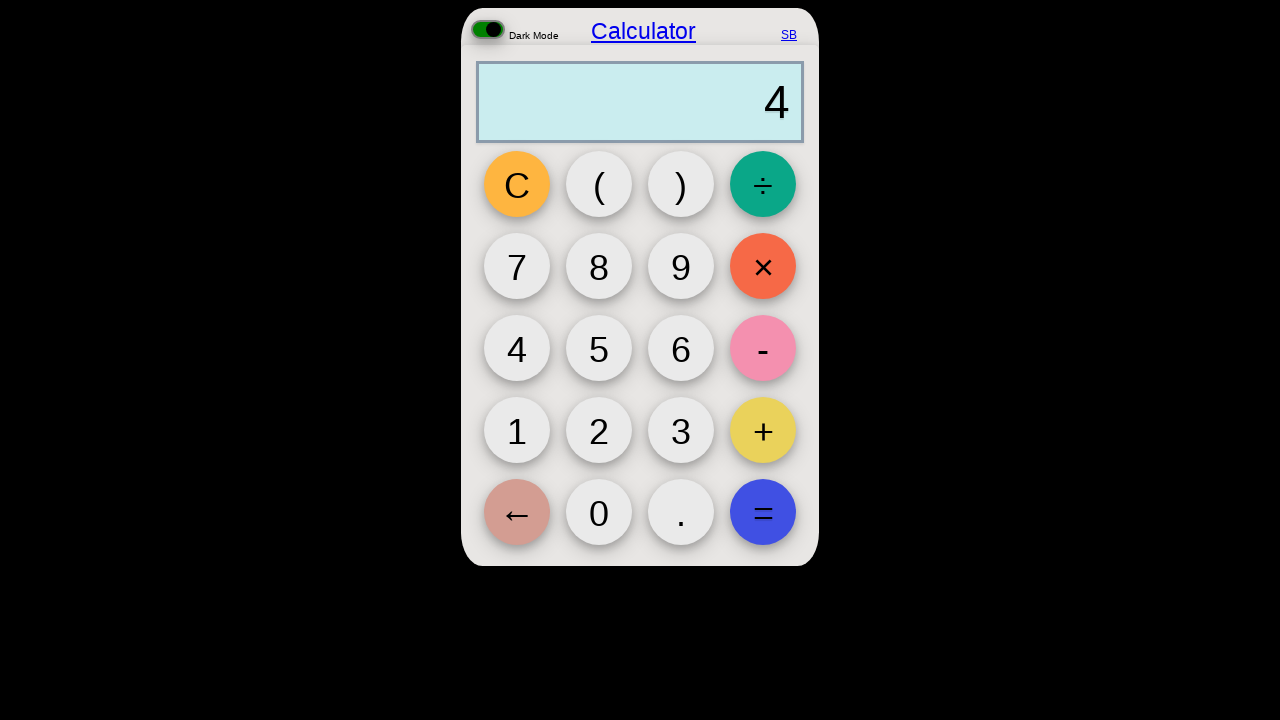

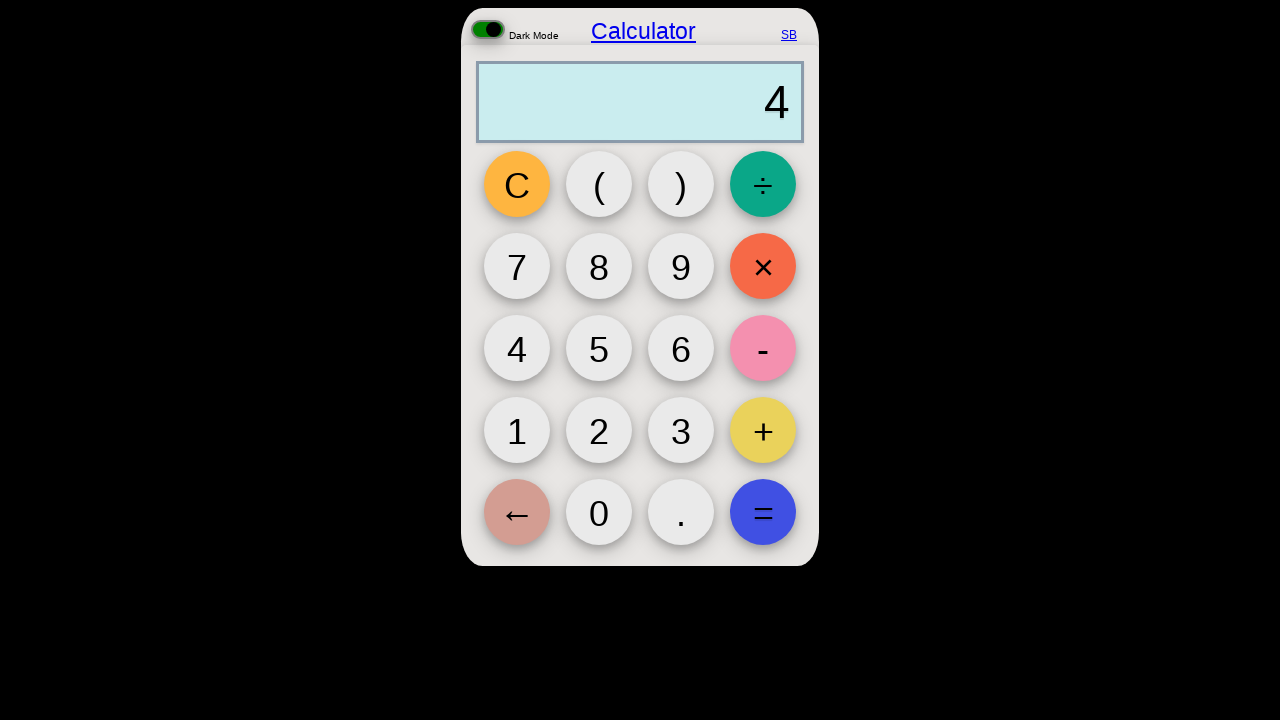